Verifies that all footer links in the Learn, Community, and More sections contain the correct URLs by checking the href attributes of each link.

Starting URL: https://playwright.dev/

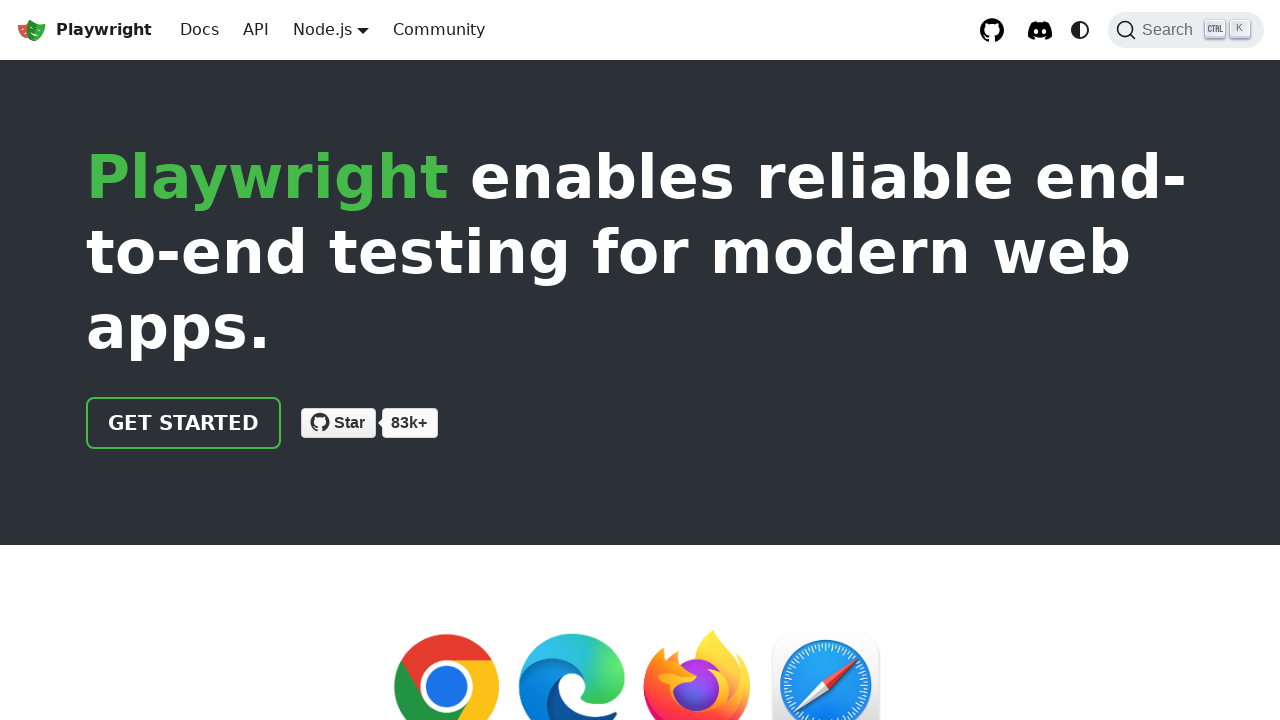

Scrolled footer into view
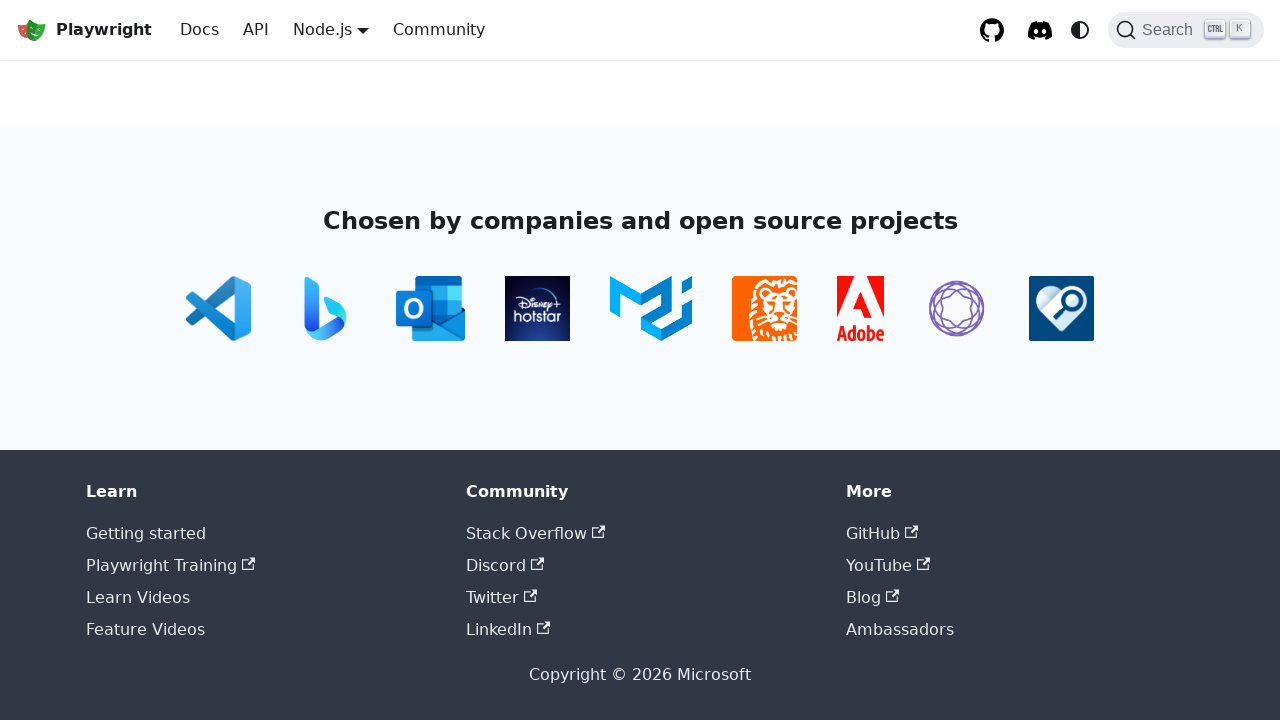

Verified 'Getting started' link href is /docs/intro
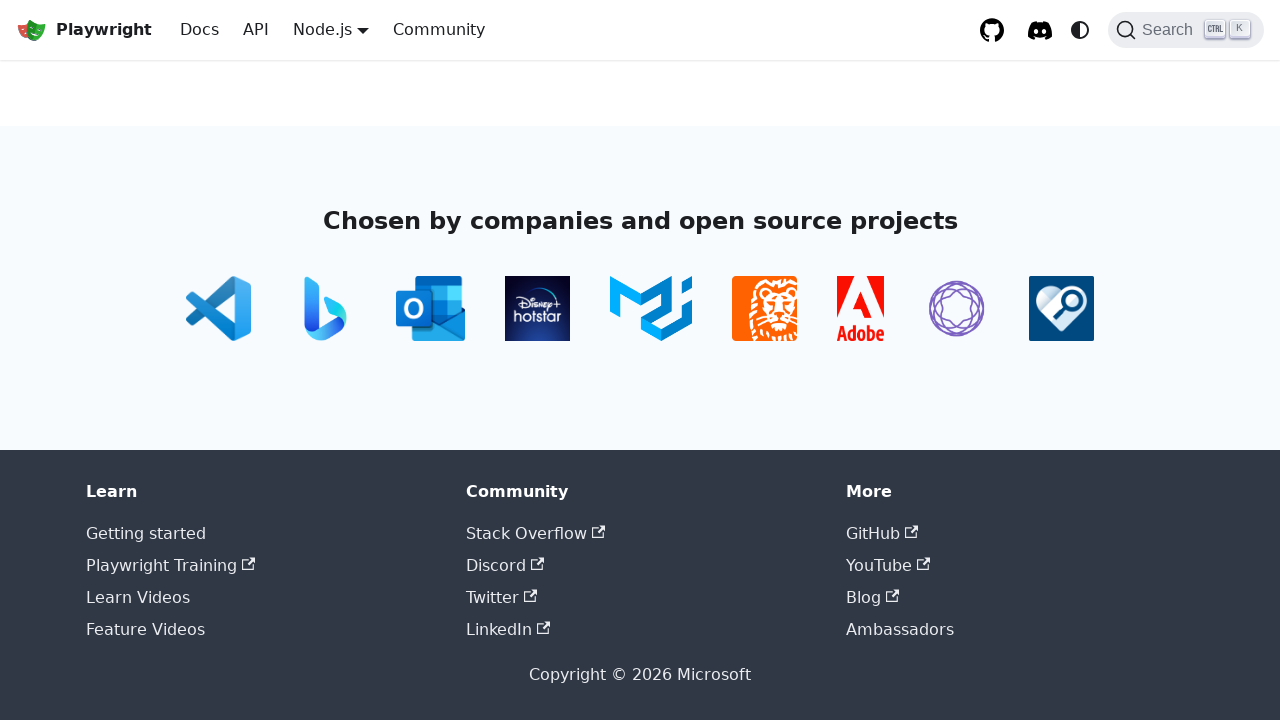

Verified 'Playwright Training' link contains learn.microsoft.com
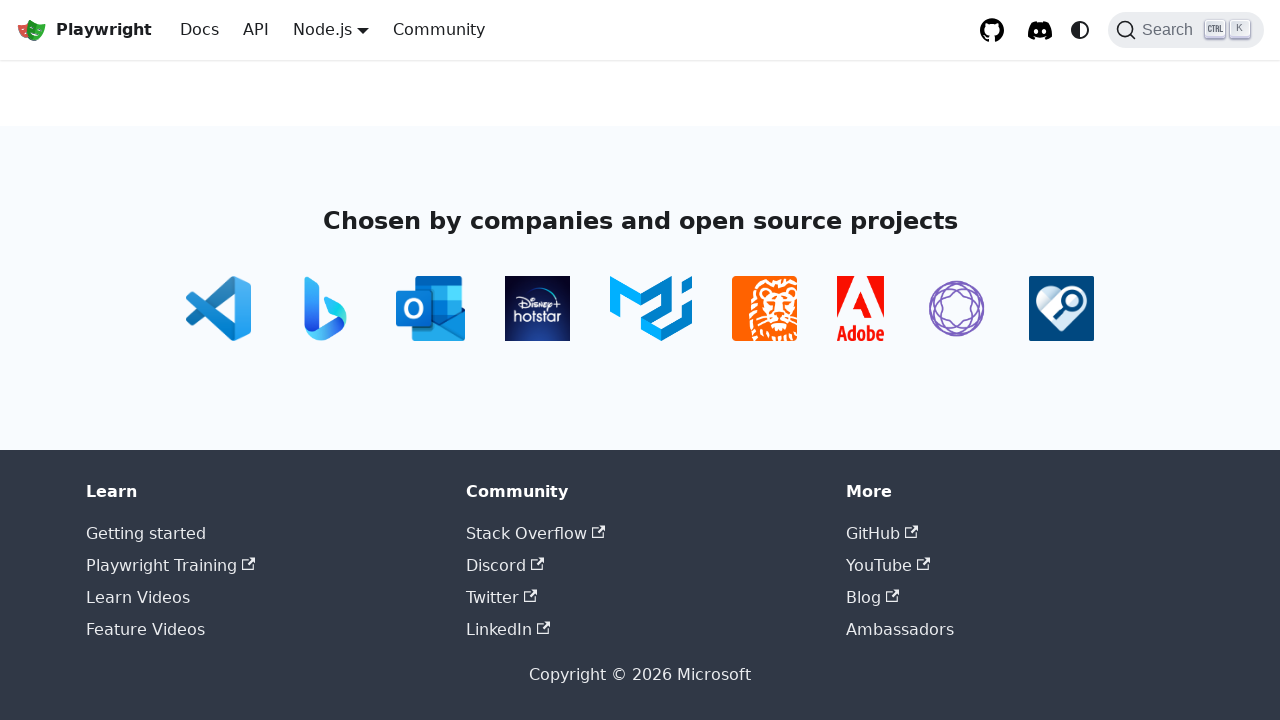

Verified 'Learn Videos' link href is /community/learn-videos
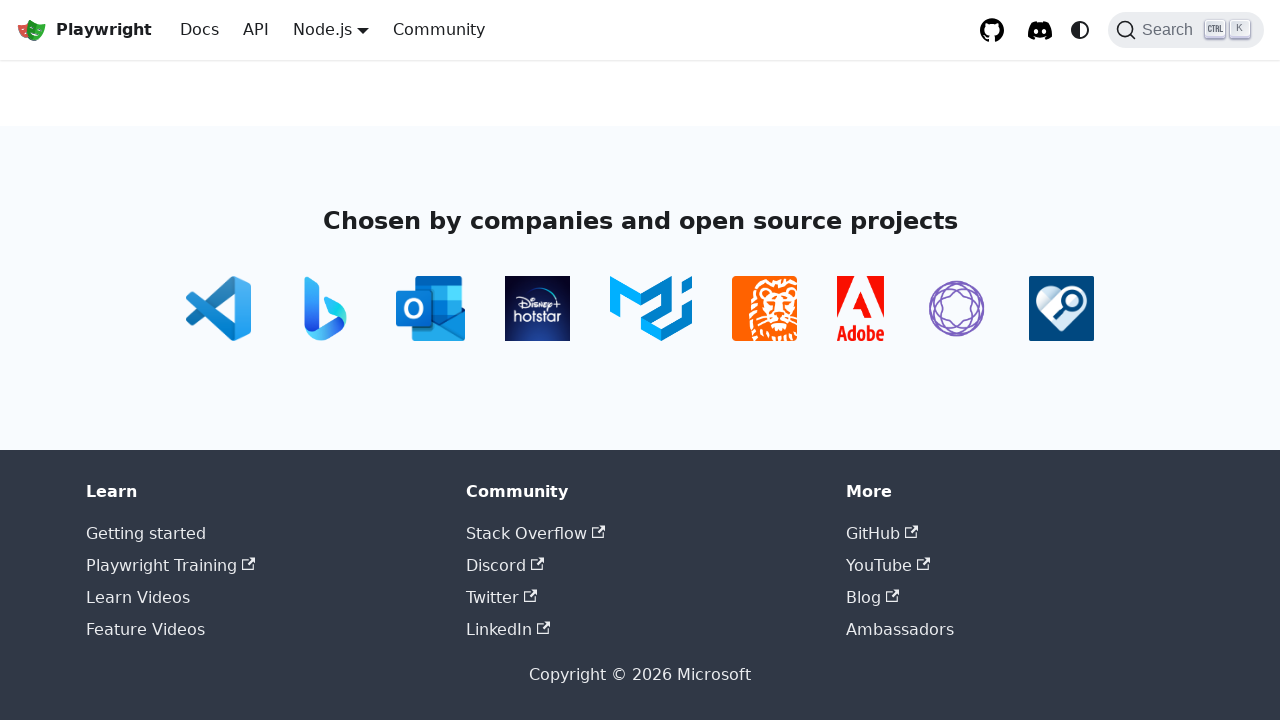

Verified 'Feature Videos' link href is /community/feature-videos
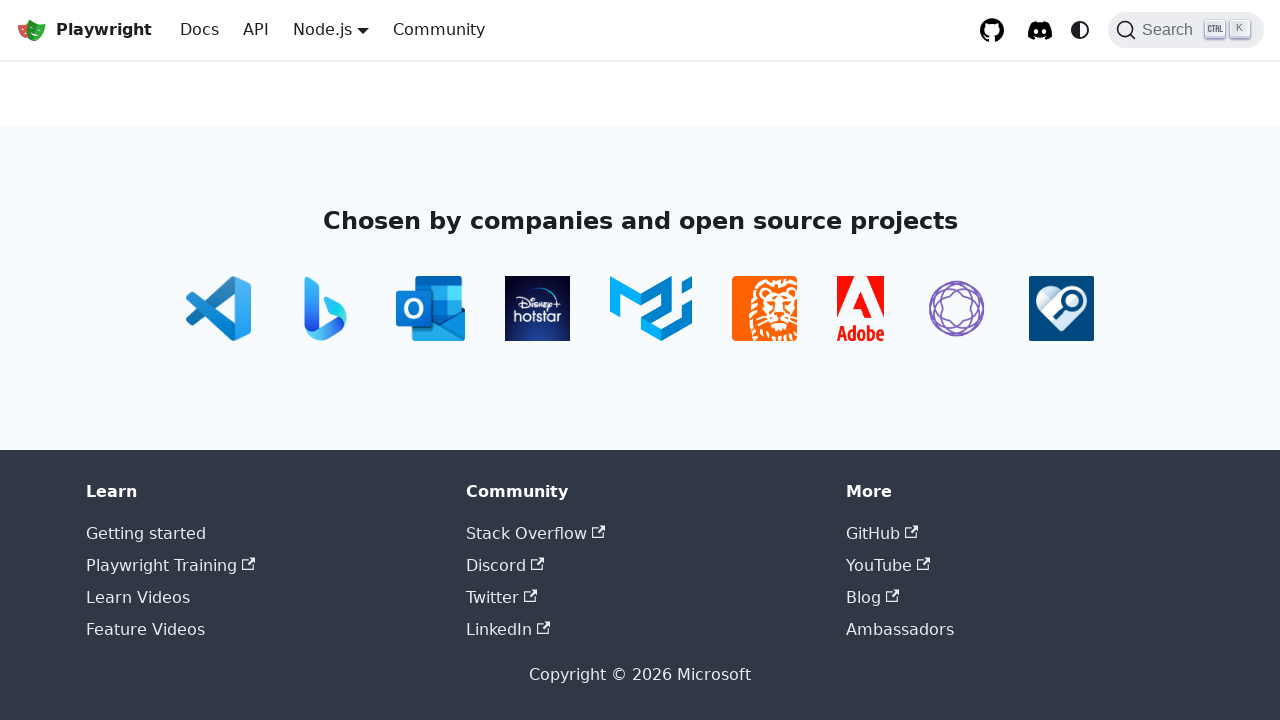

Verified 'Stack Overflow' link contains stackoverflow.com/questions/tagged/playwright
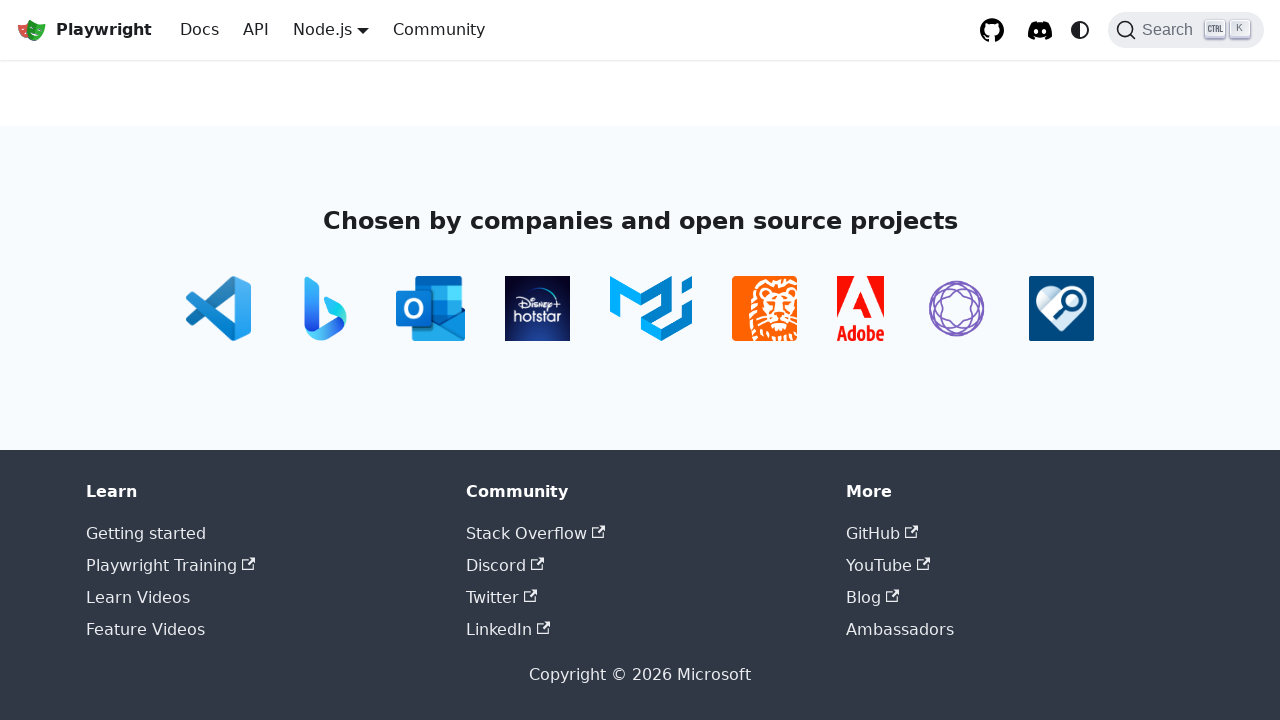

Verified 'Discord' link contains discord
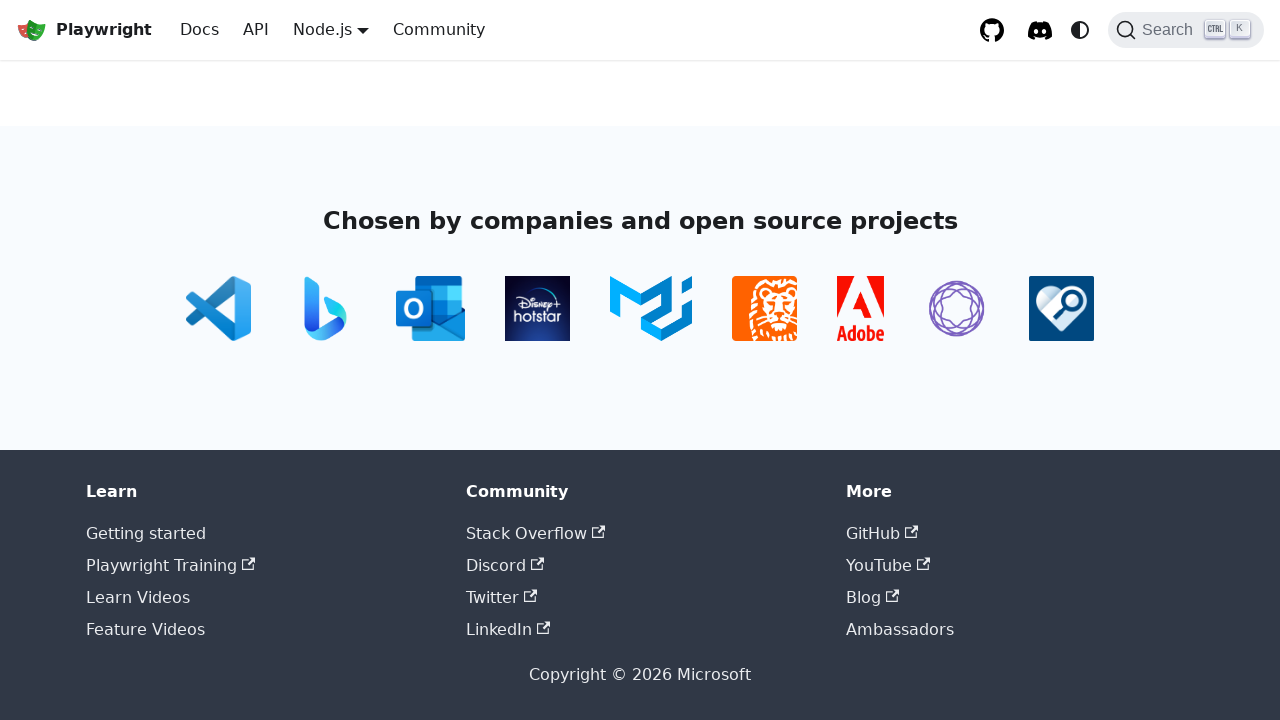

Verified 'Twitter' link contains twitter.com/playwrightweb
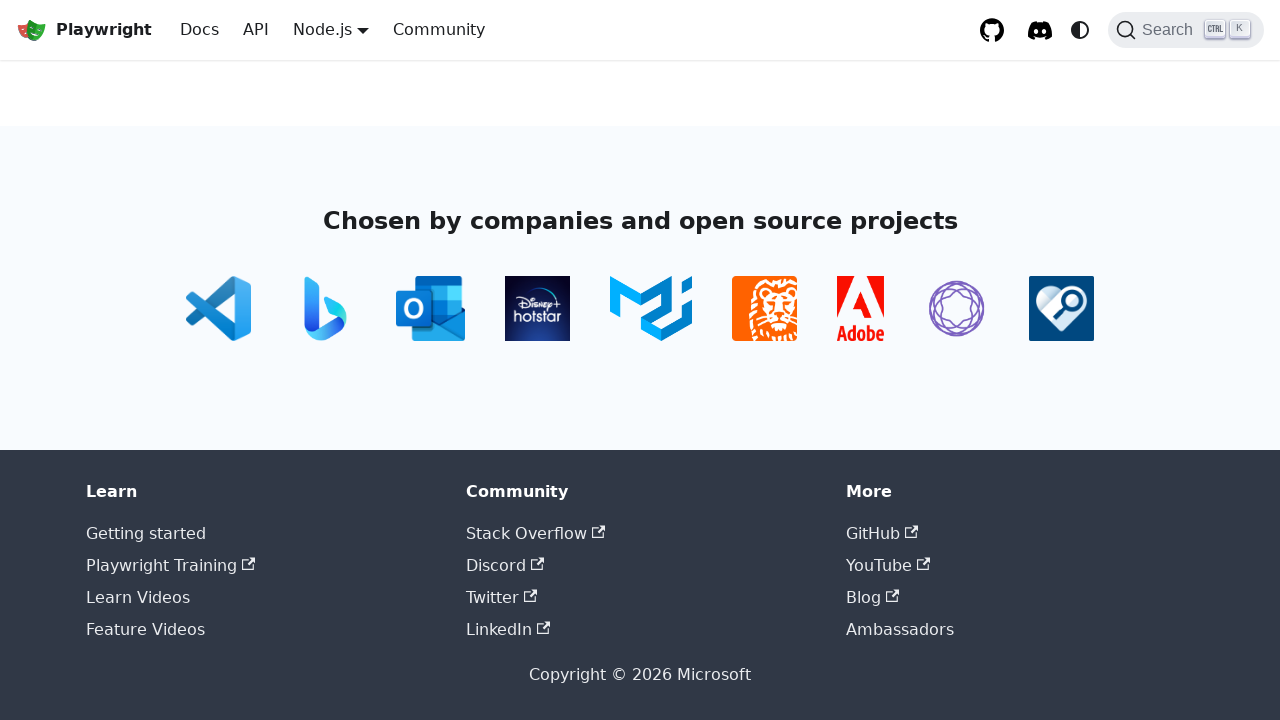

Verified 'LinkedIn' link contains linkedin.com/company/playwrightweb
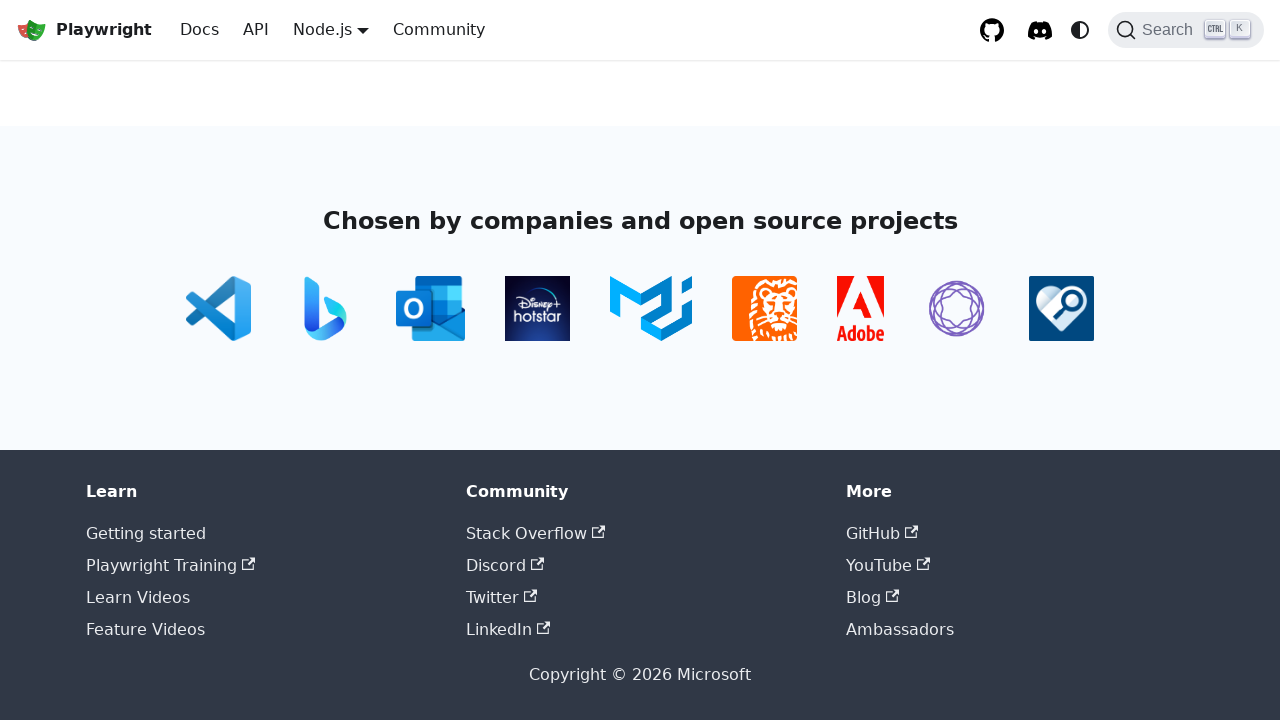

Verified 'GitHub' link contains github.com/microsoft/playwright
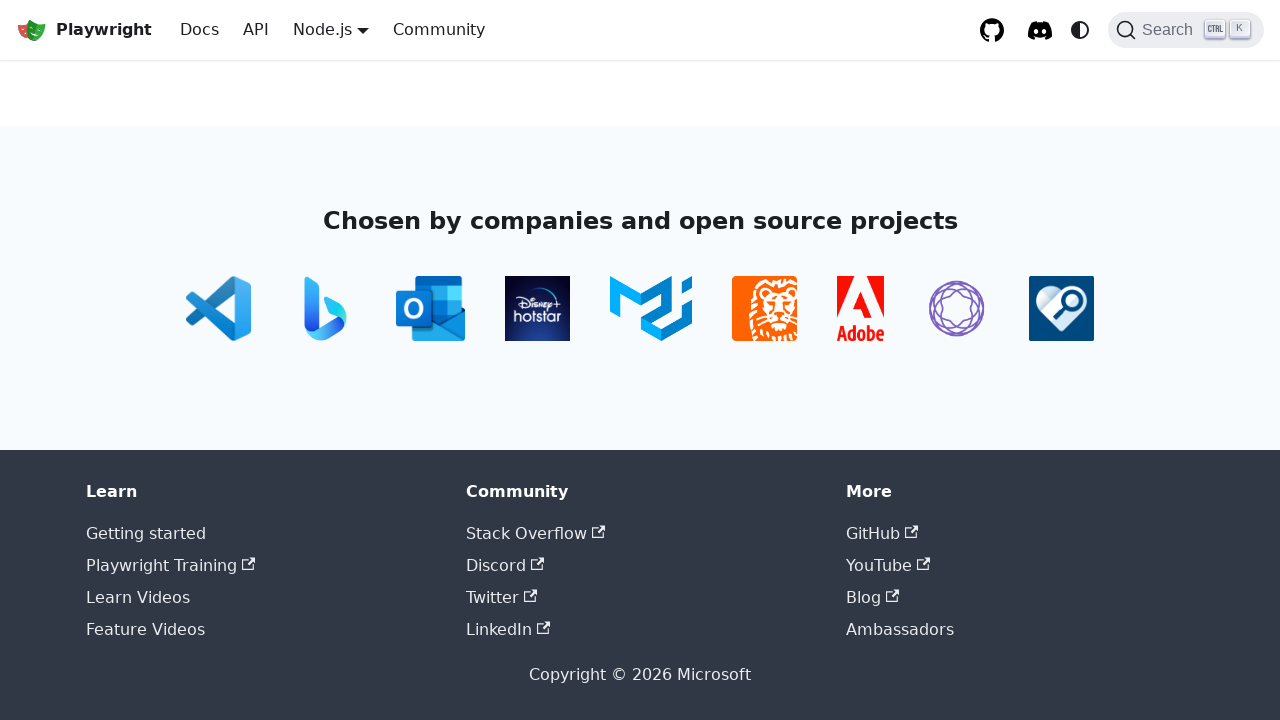

Verified 'YouTube' link contains youtube.com
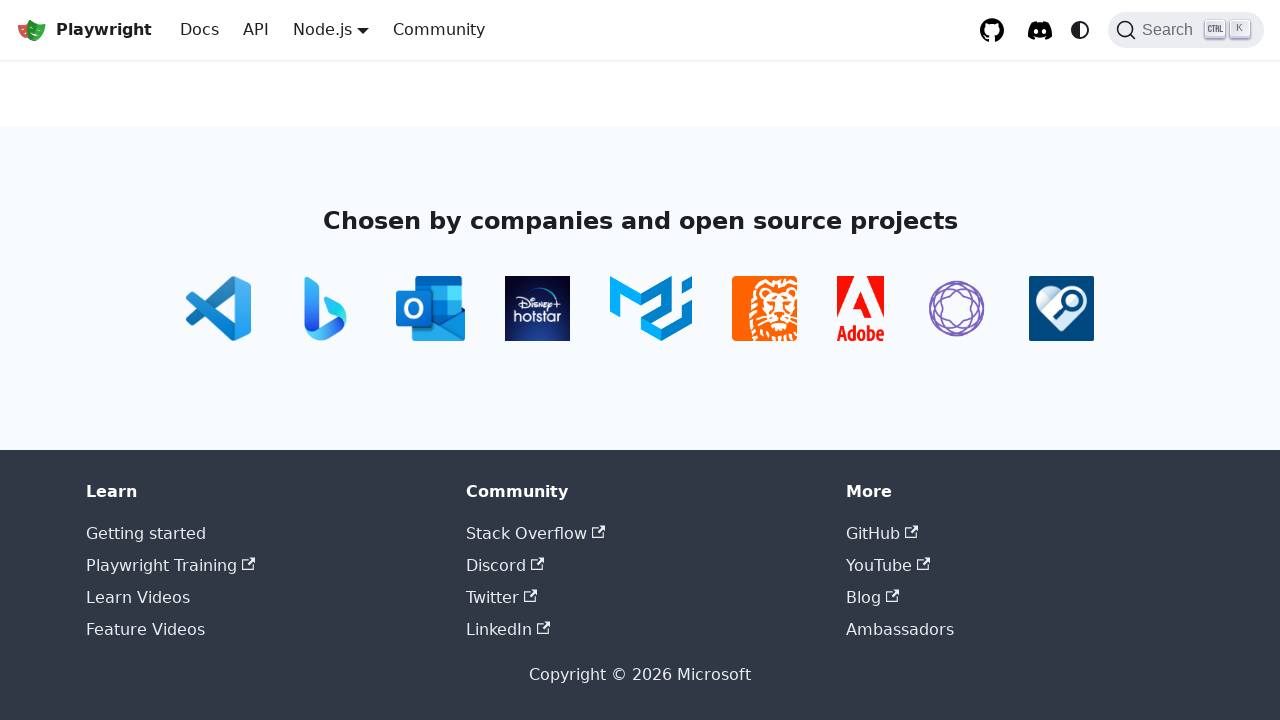

Verified 'Blog' link contains dev.to/playwright
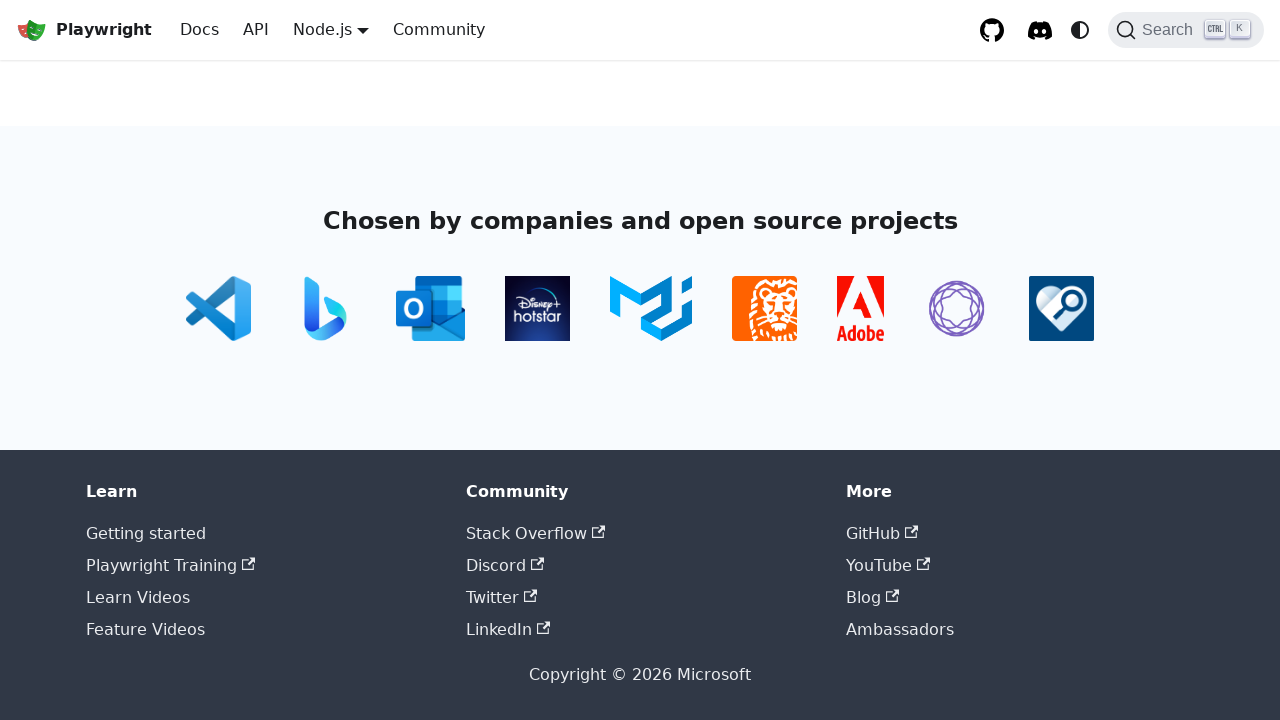

Verified 'Ambassadors' link href is /community/ambassadors
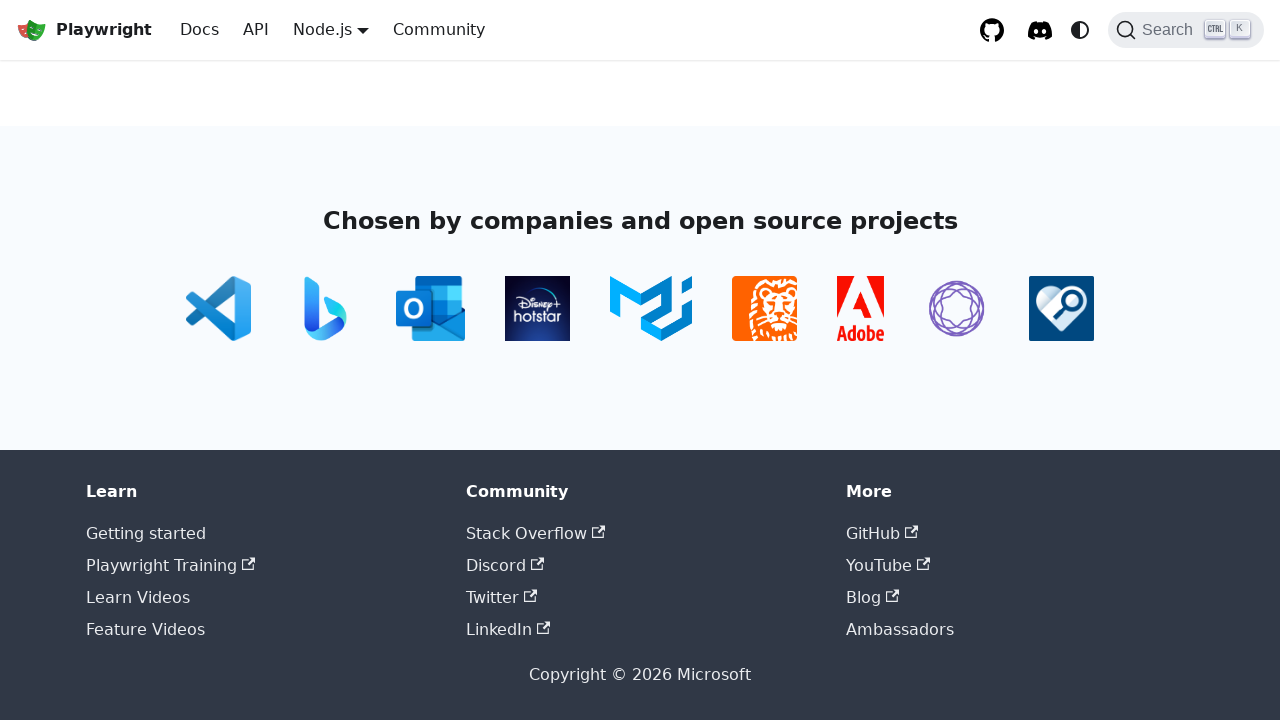

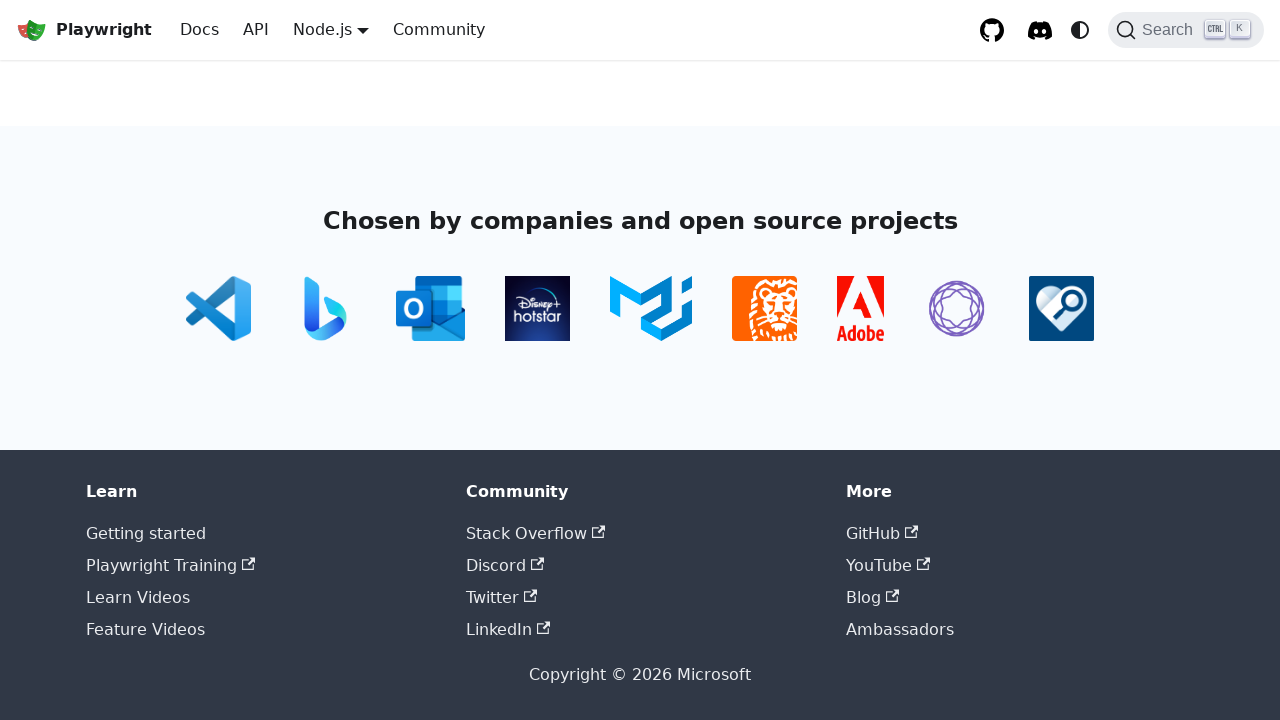